Tests a registration form by filling in personal information fields (first name, last name, email, phone, address) and submitting the form, then verifies the success message is displayed.

Starting URL: http://suninjuly.github.io/registration1.html

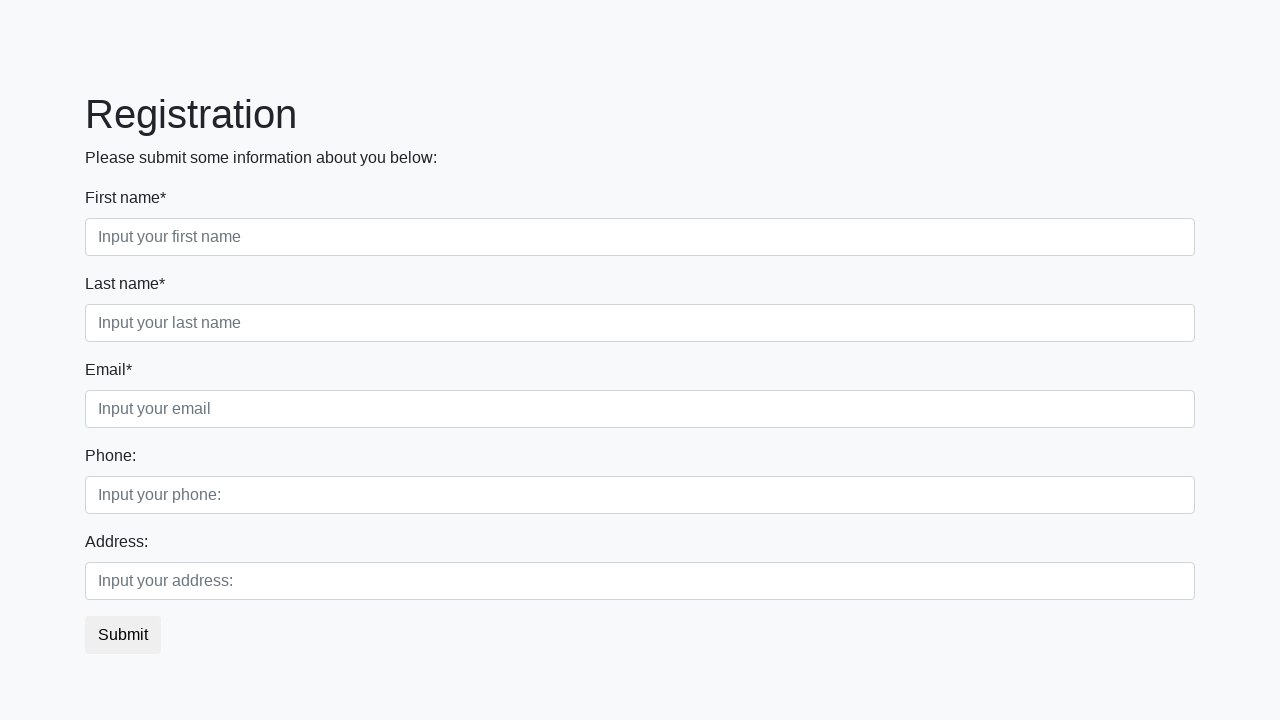

Filled first name field with 'Michael' on input[placeholder='Input your first name']
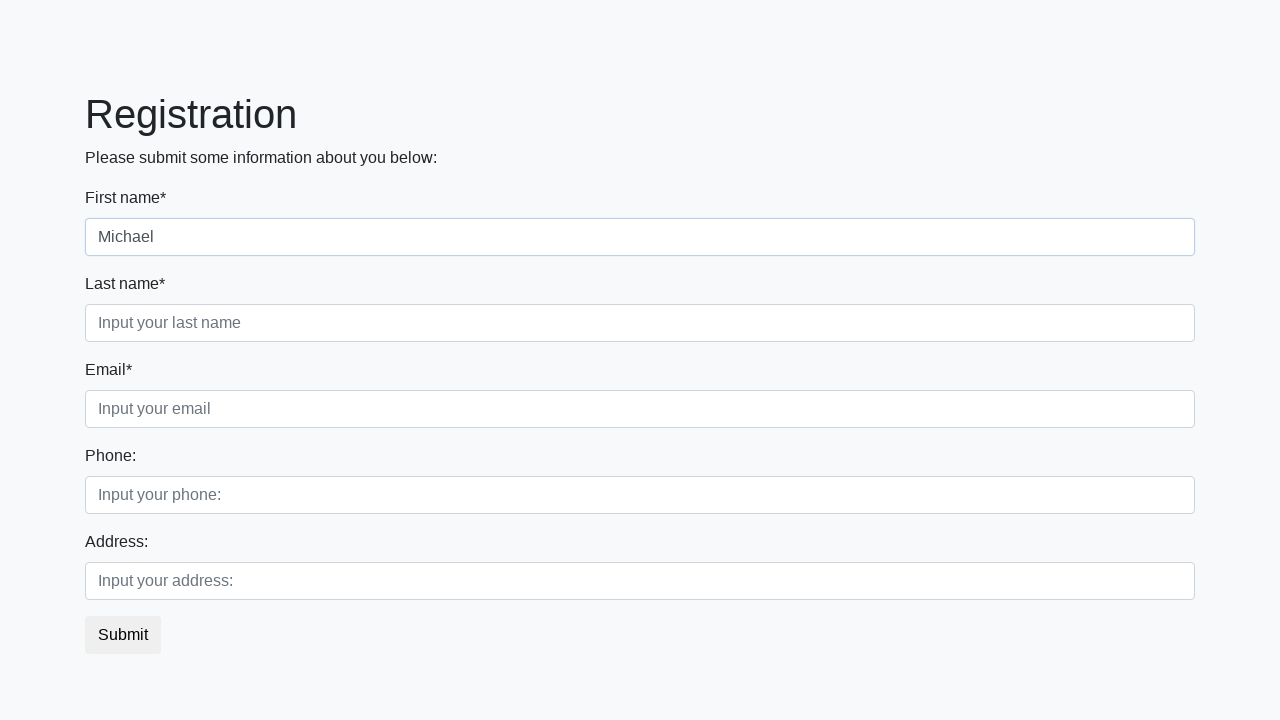

Filled last name field with 'Johnson' on input[placeholder='Input your last name']
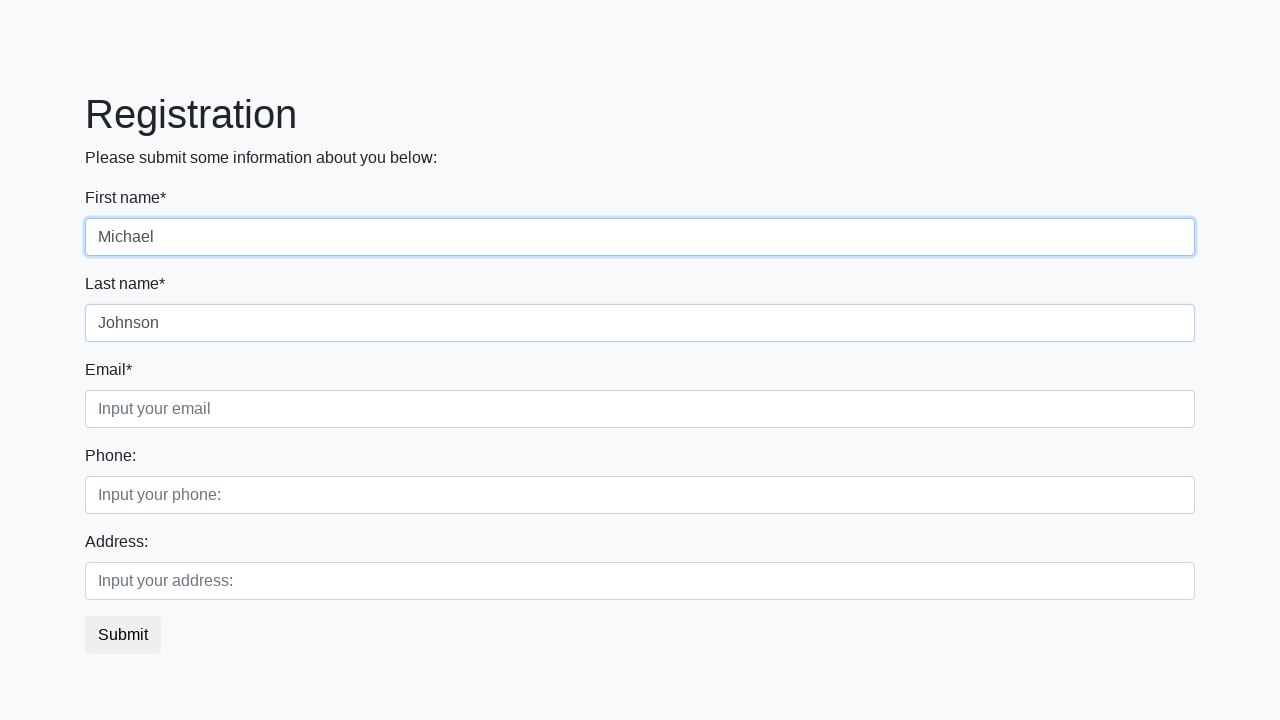

Filled email field with 'michael.johnson@example.com' on input[placeholder='Input your email']
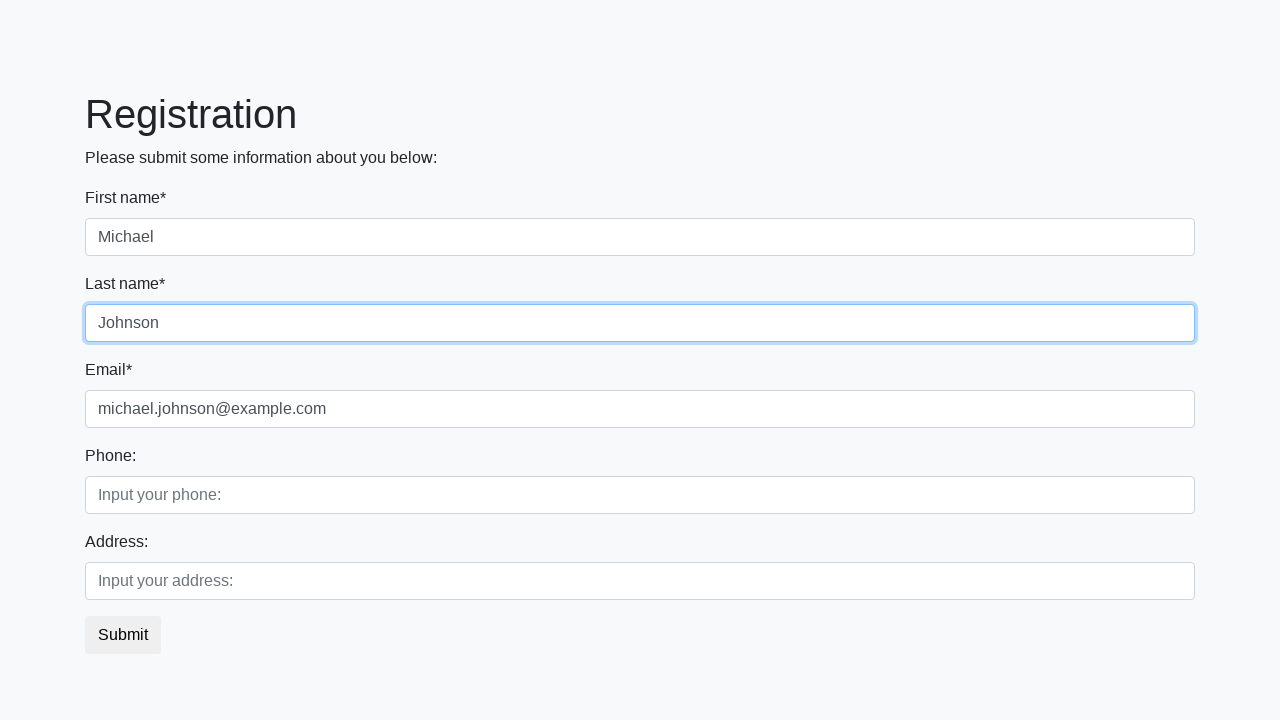

Filled phone field with '+1-555-234-5678' on input[placeholder='Input your phone:']
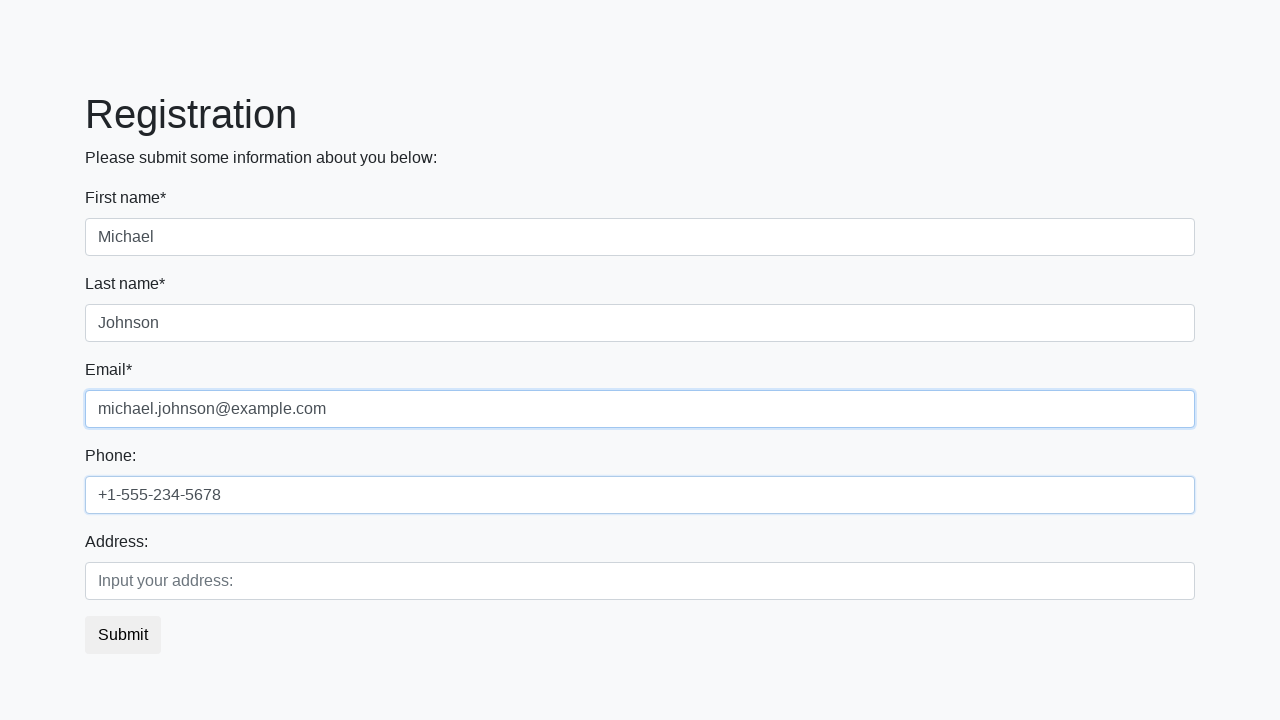

Filled address field with '742 Evergreen Terrace, Springfield' on input[placeholder='Input your address:']
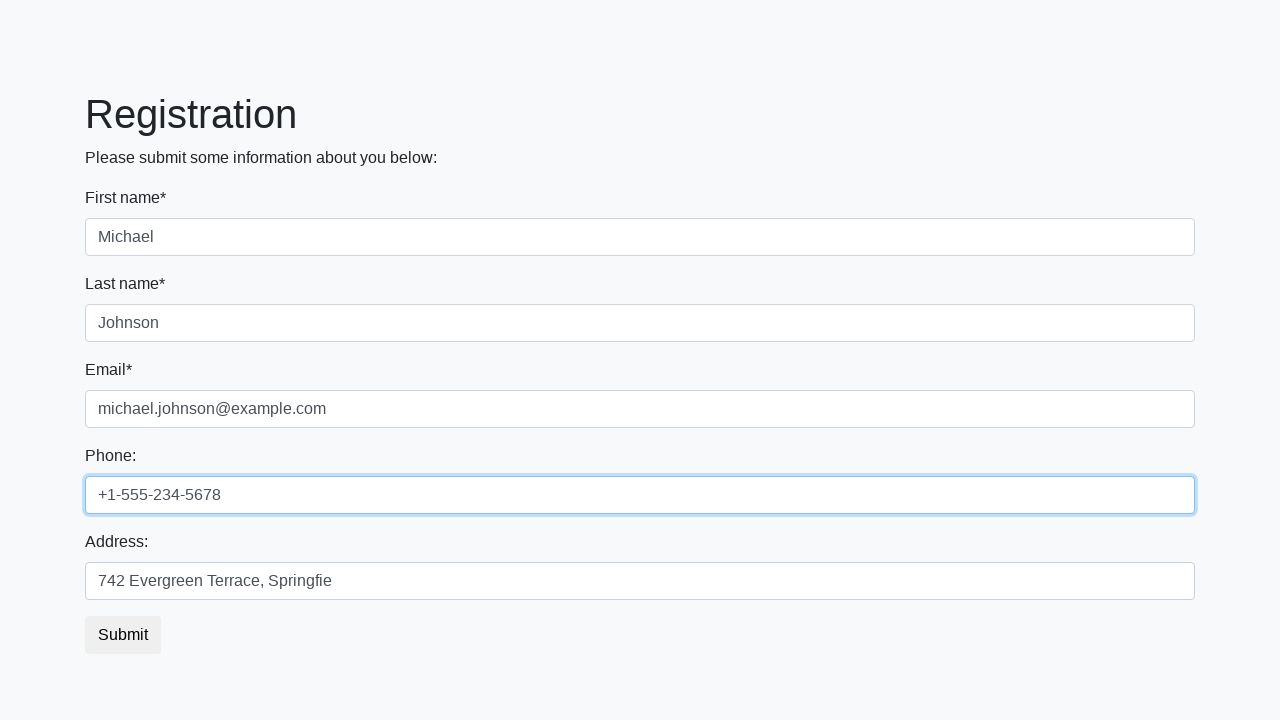

Clicked submit button to register at (123, 635) on xpath=//*[@type='submit']
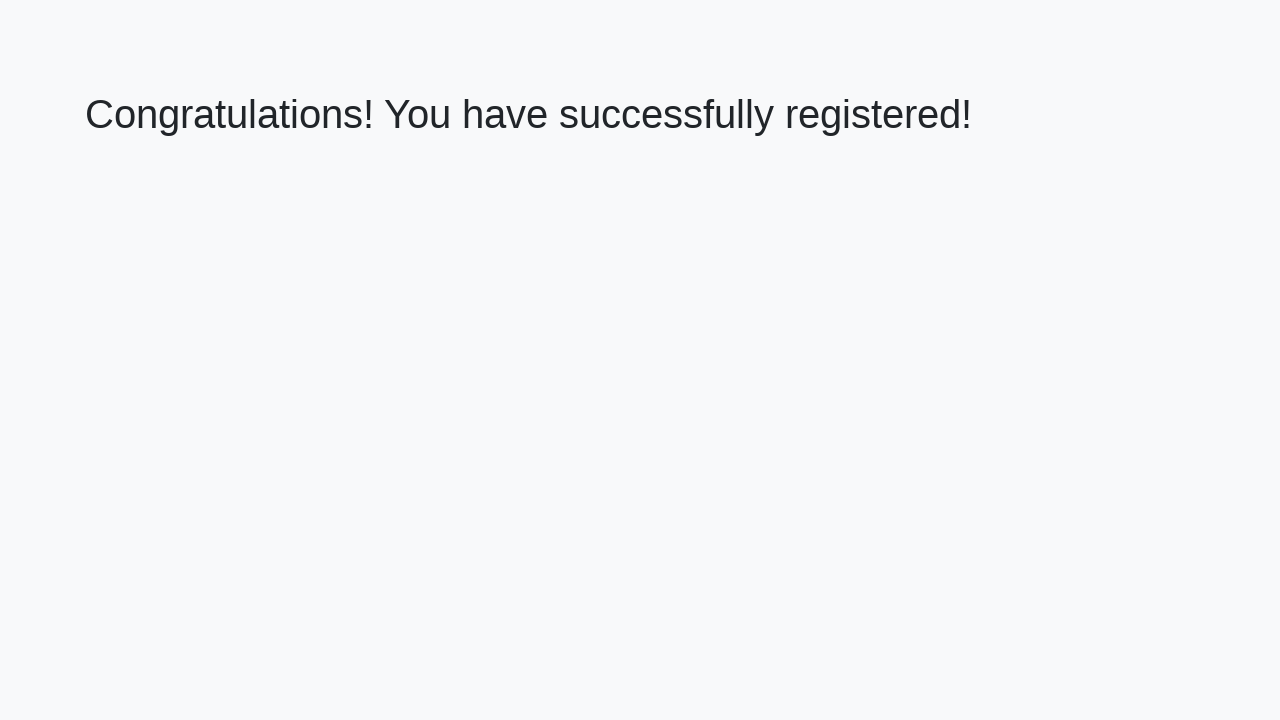

Success message h1 element loaded
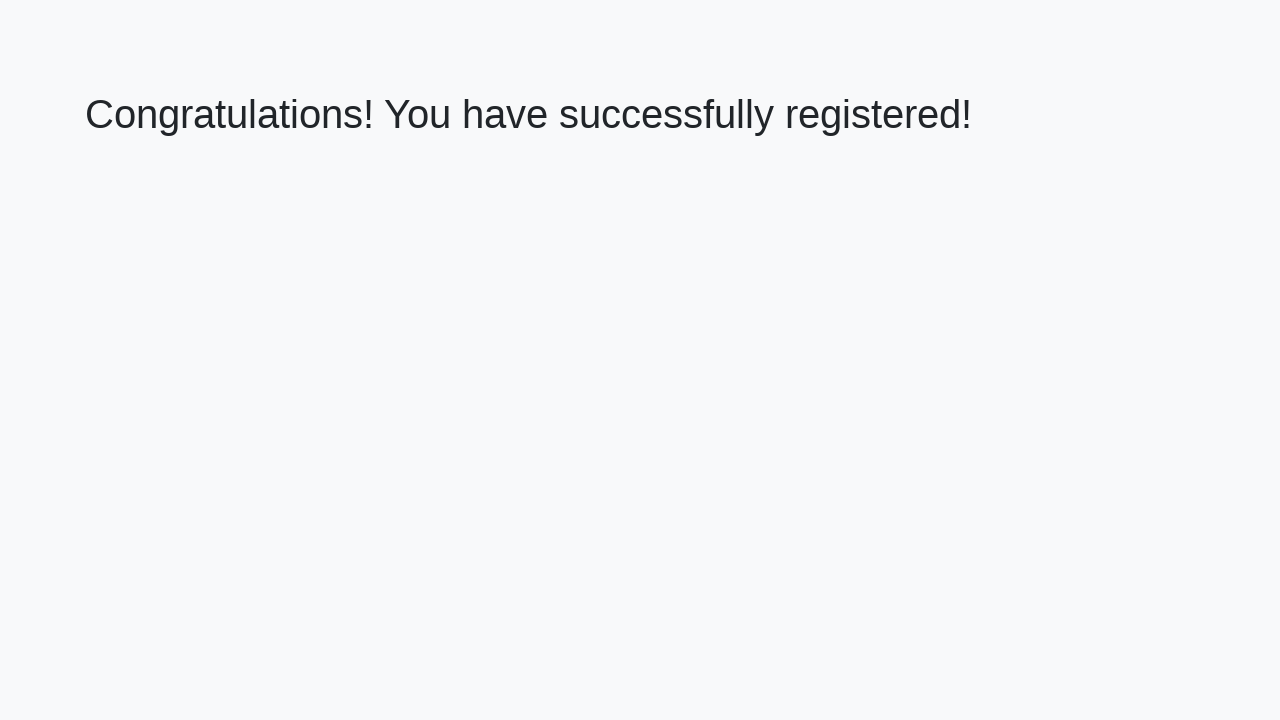

Retrieved success message text: 'Congratulations! You have successfully registered!'
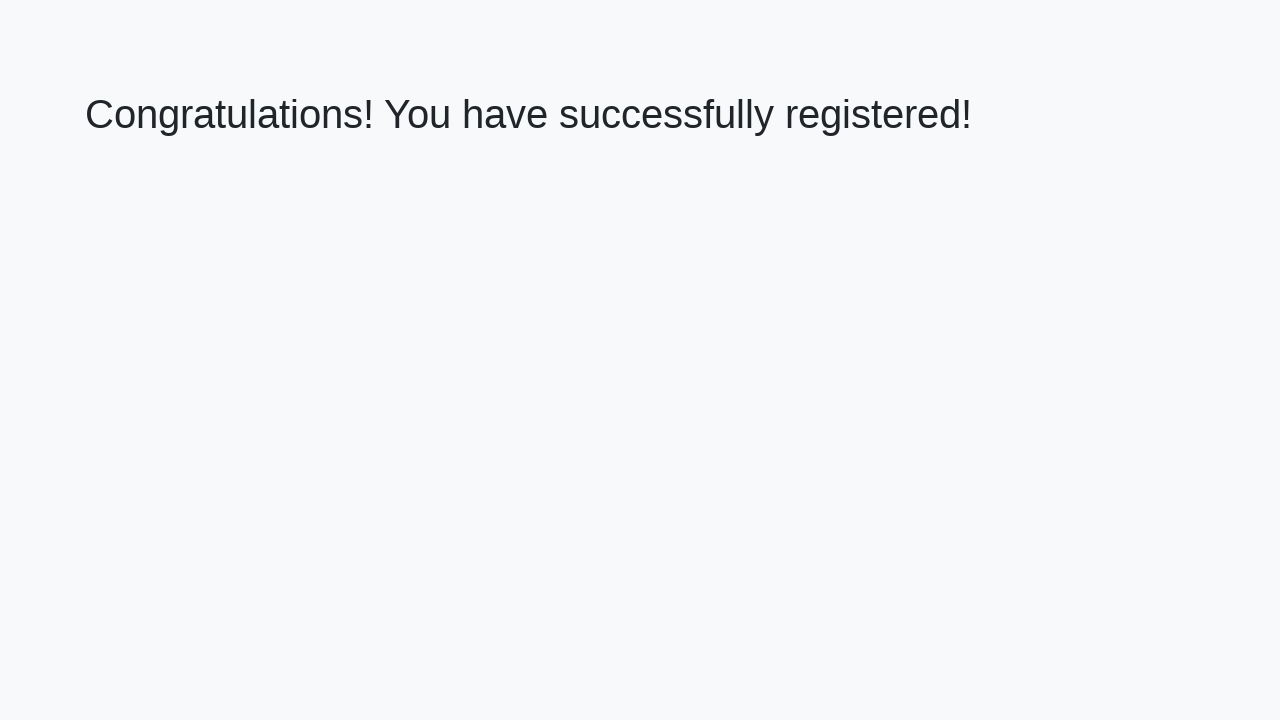

Verified success message is correct
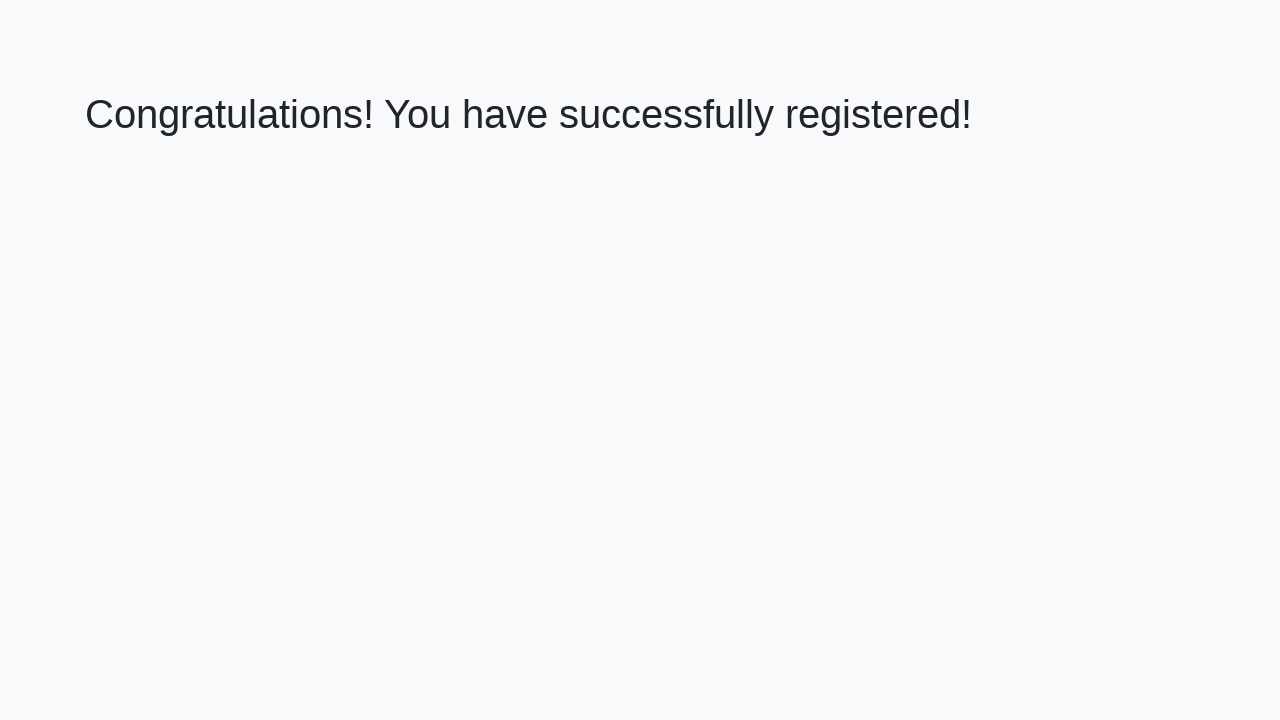

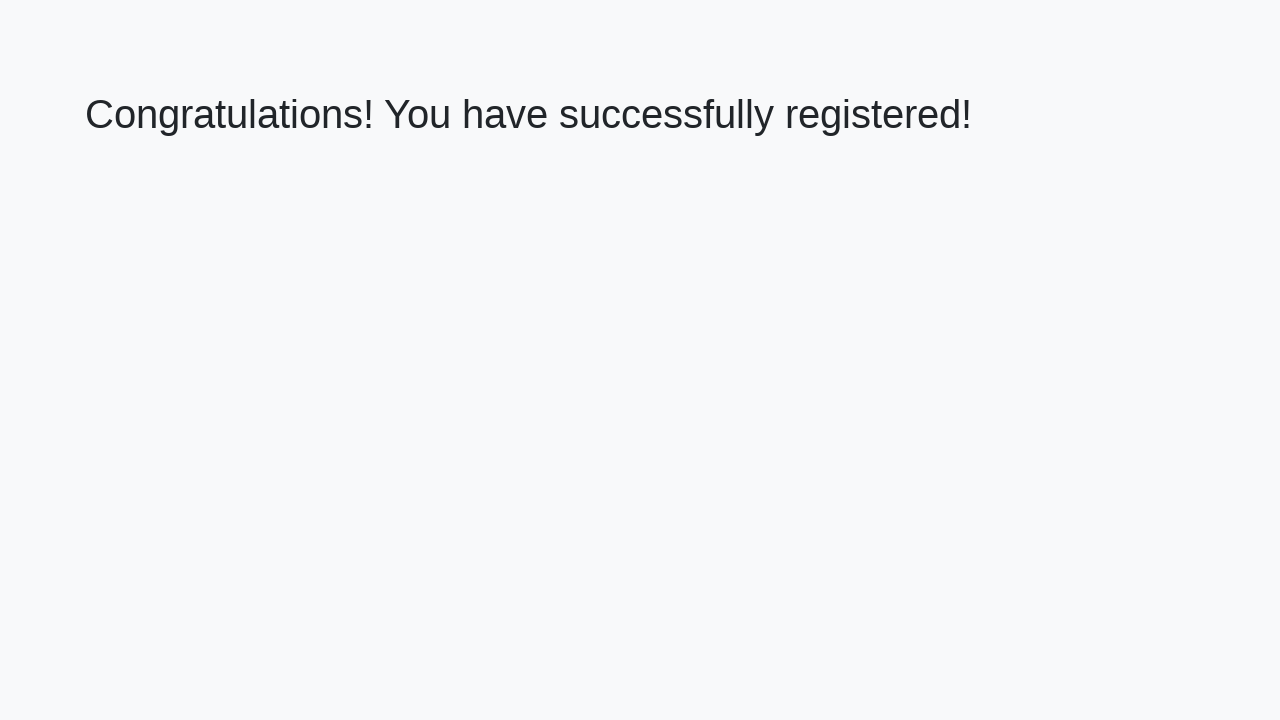